Tests a practice registration form by filling out personal information including name, email, gender, phone number, date of birth, hobbies, and address, then submitting the form.

Starting URL: https://demoqa.com/automation-practice-form

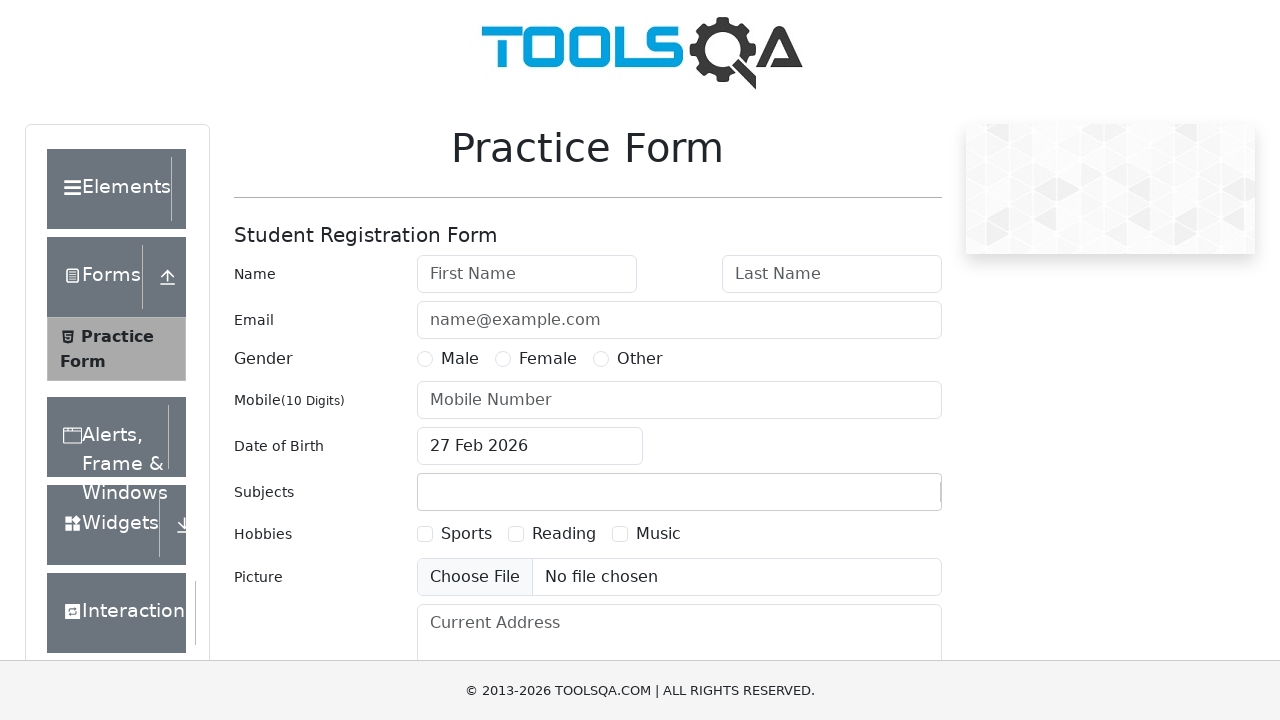

Set viewport size to 1920x1080
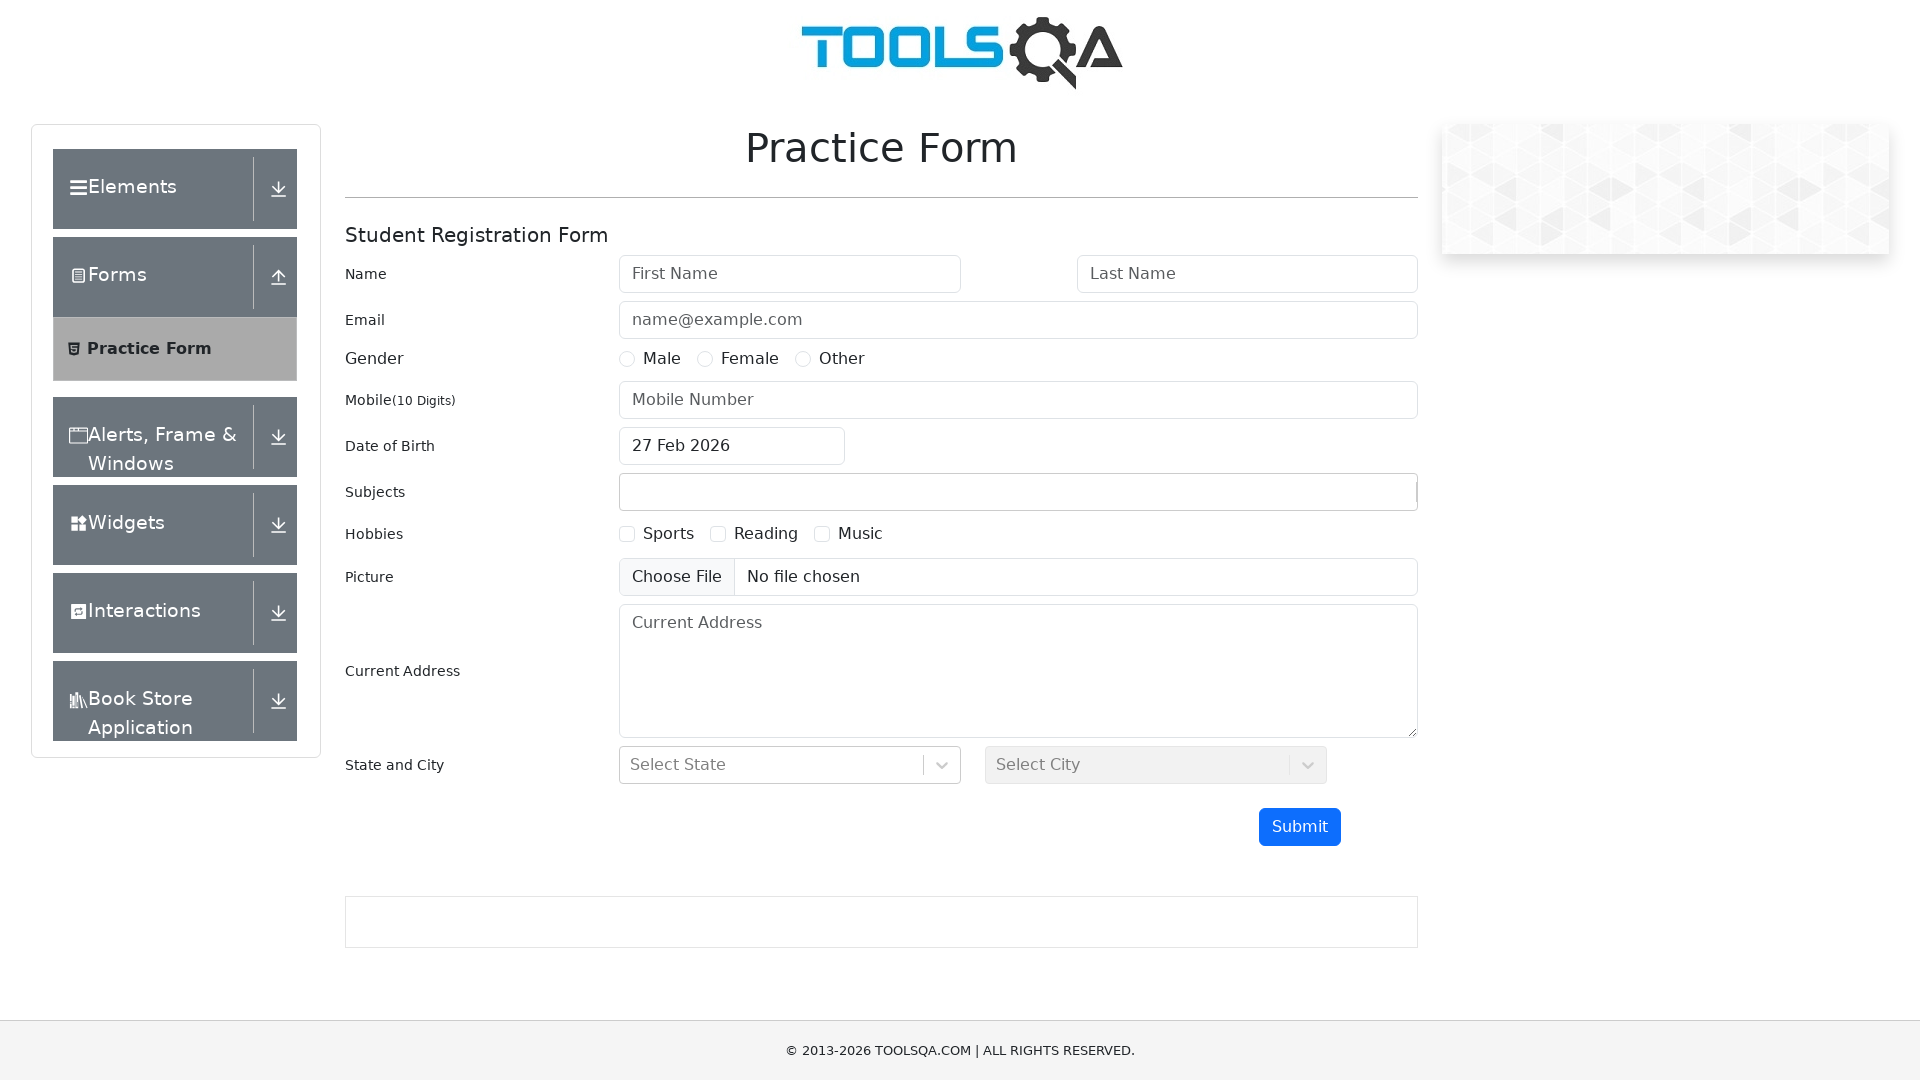

Filled First Name field with 'Mykola' on input[placeholder="First Name"]
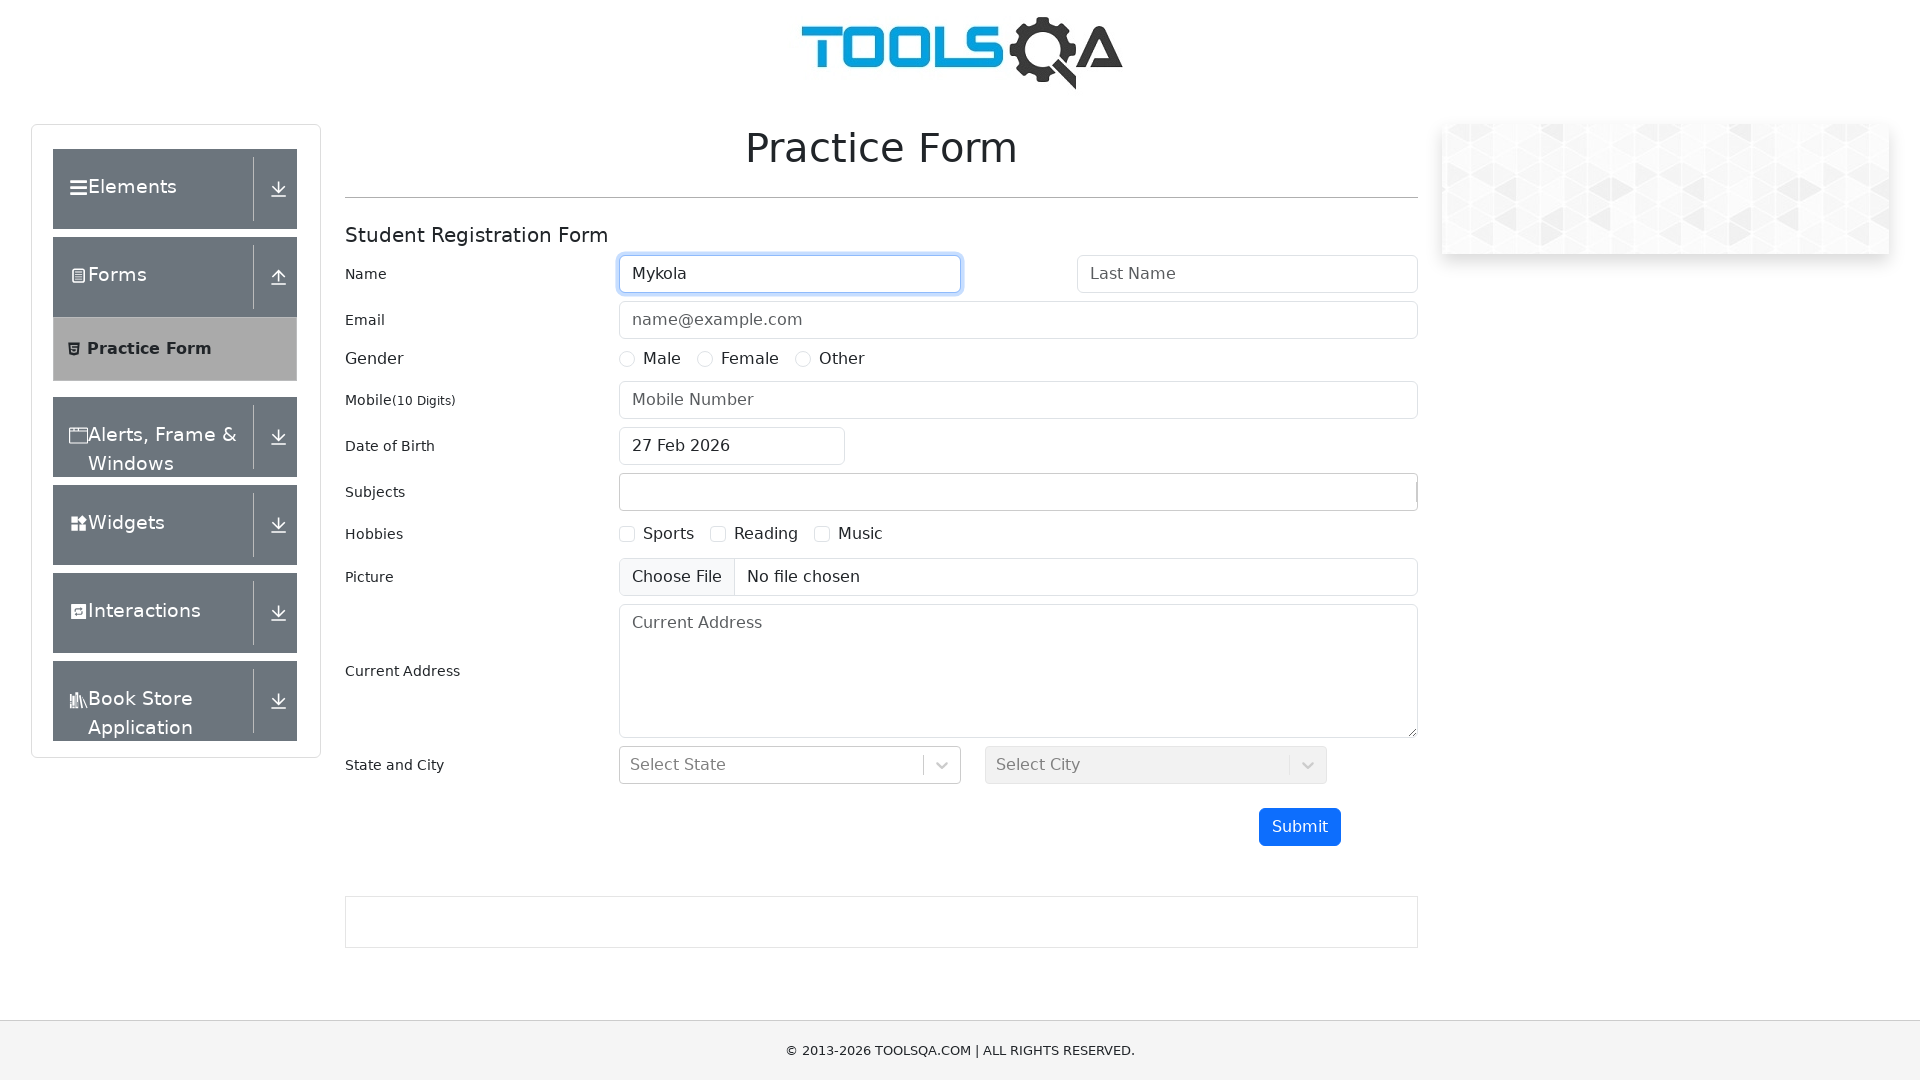

Filled Last Name field with 'Petrov' on input[placeholder="Last Name"]
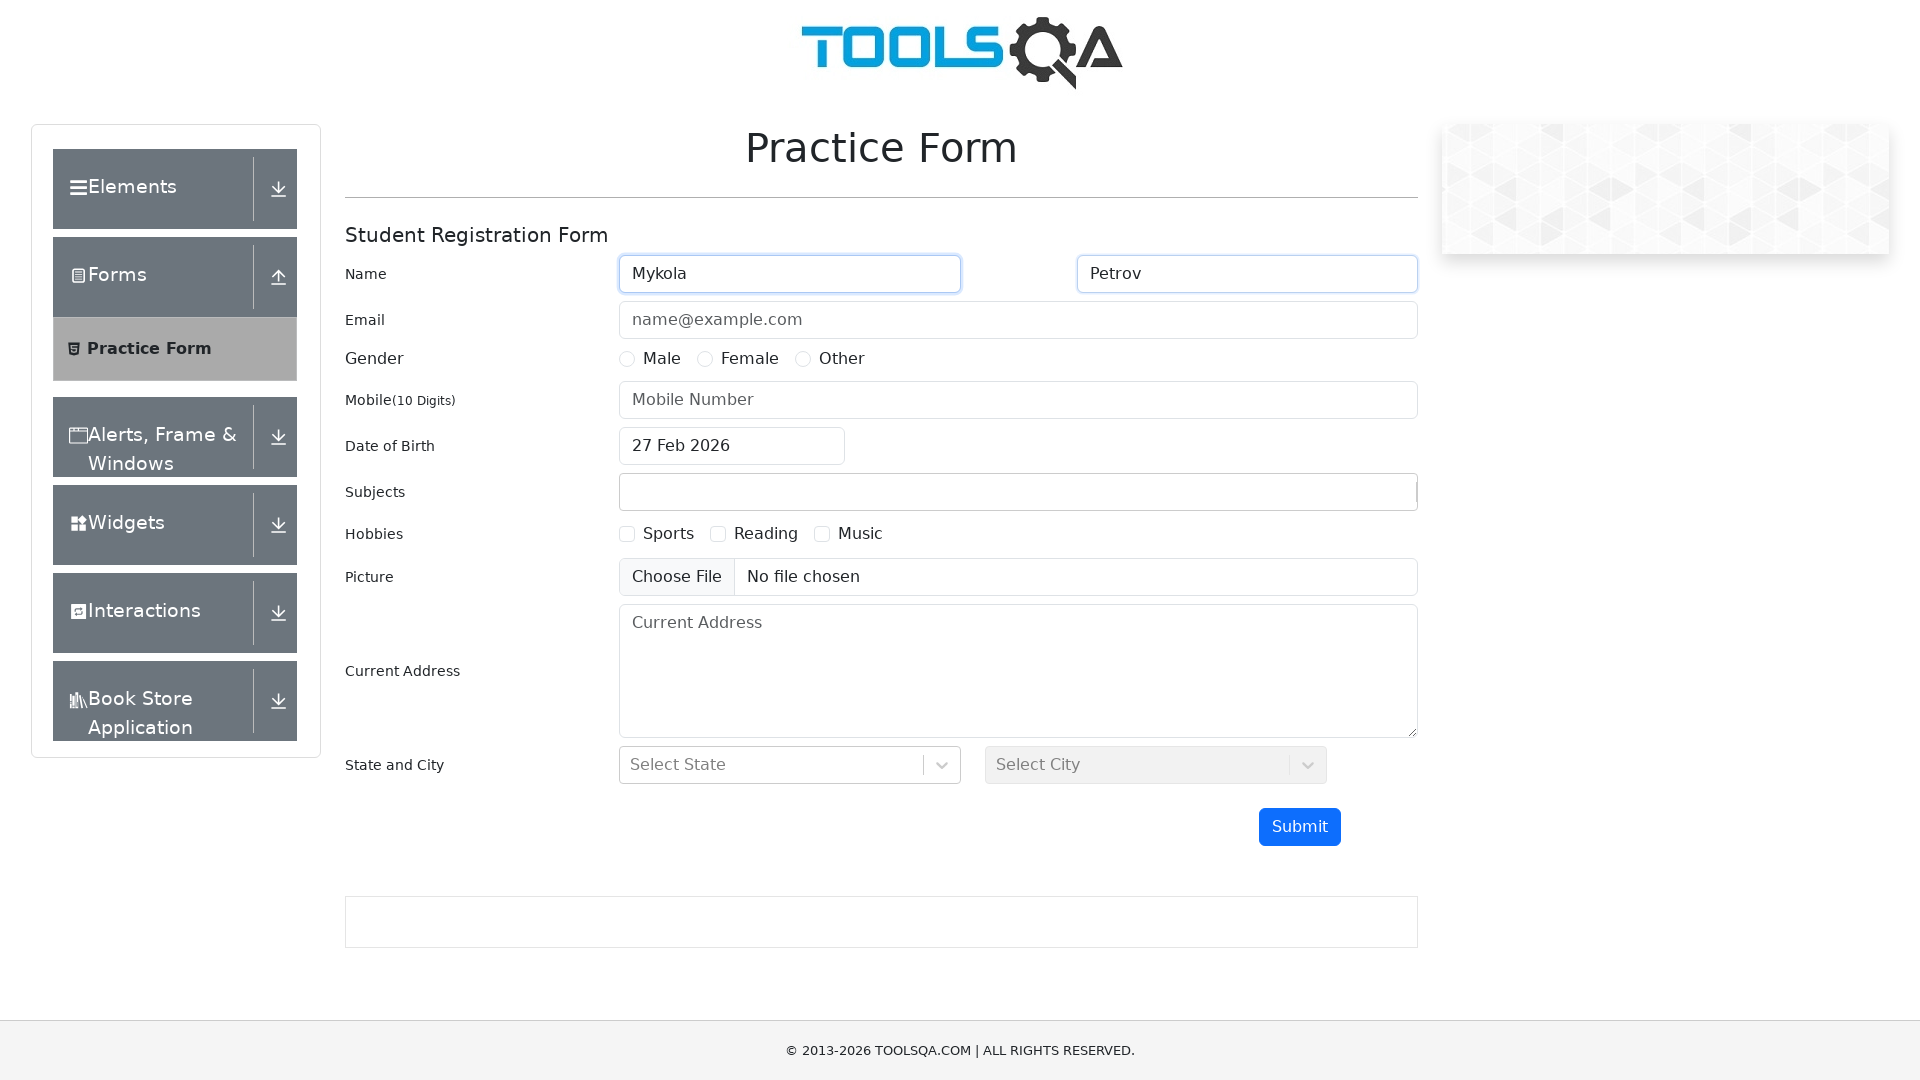

Filled Email field with 'petroffn@gmail.com' on input[placeholder="name@example.com"]
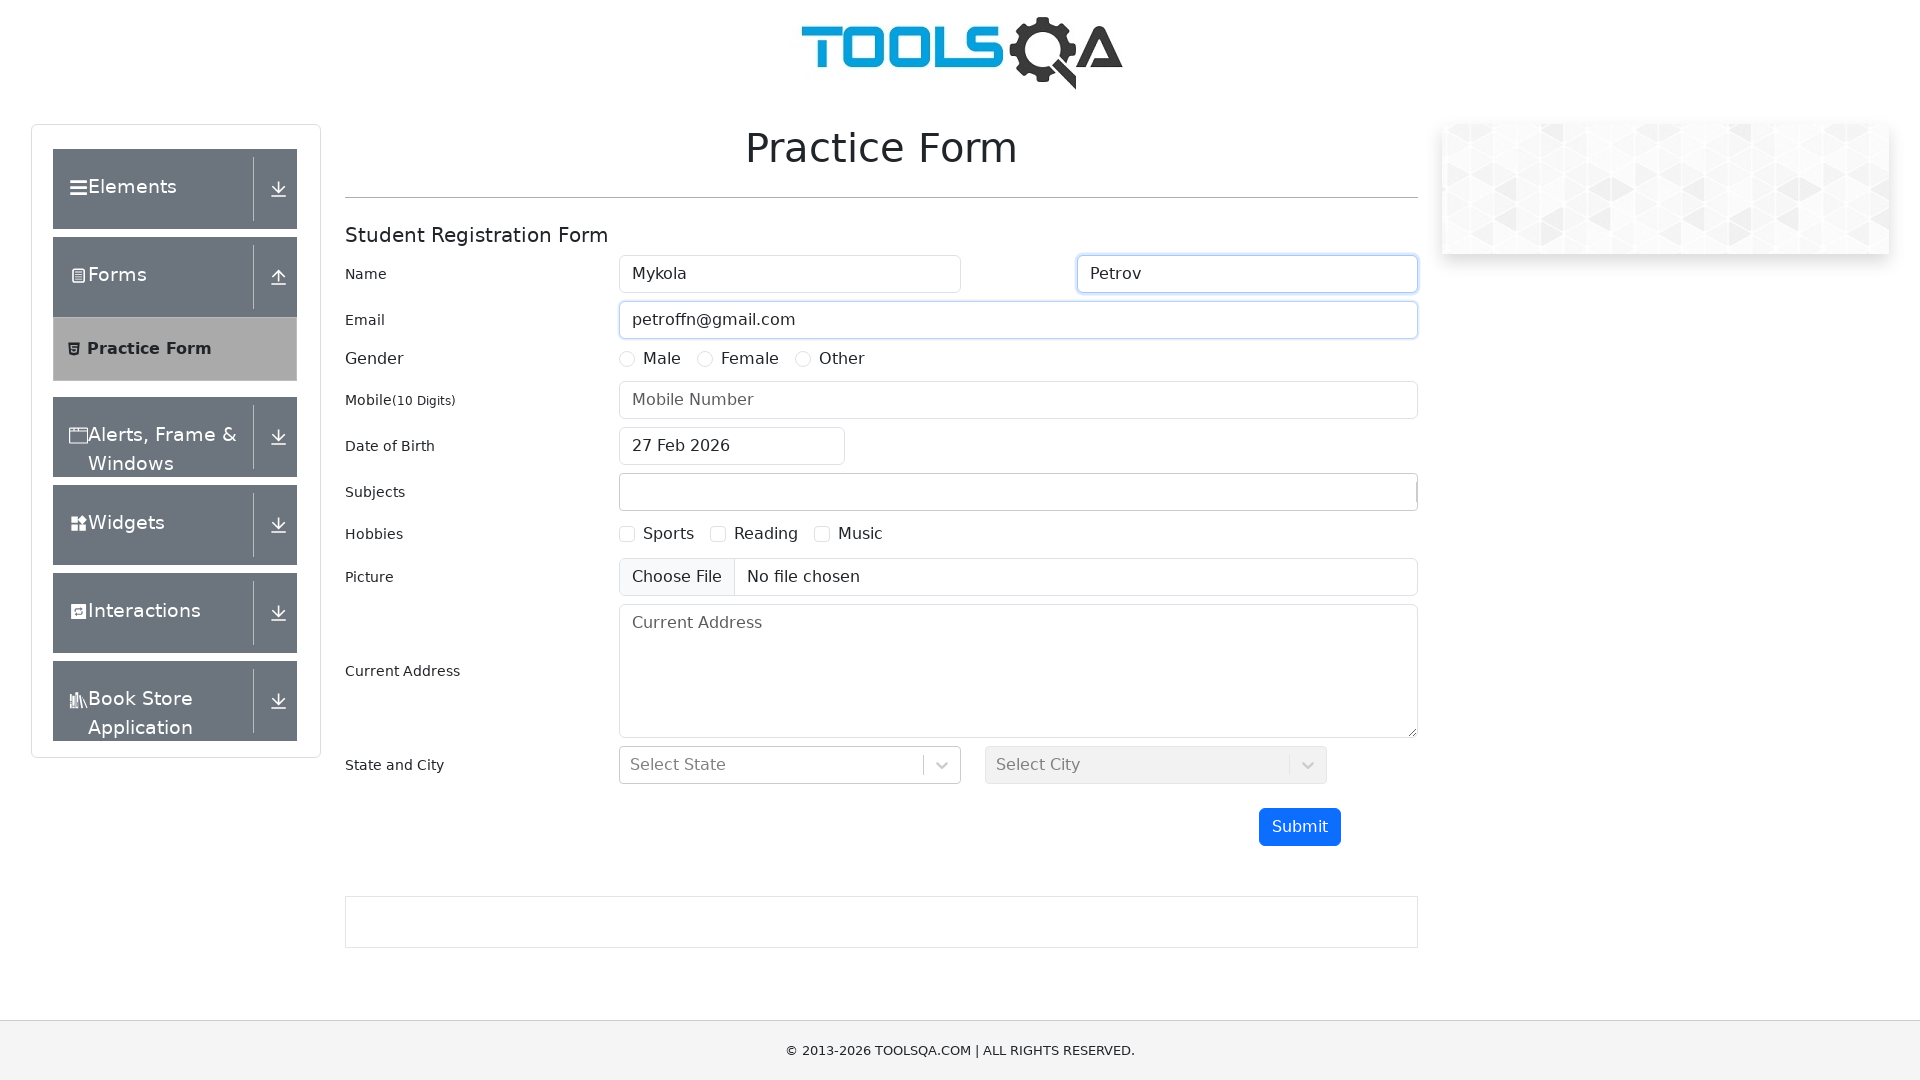

Selected Male gender radio button at (662, 359) on label[for="gender-radio-1"]
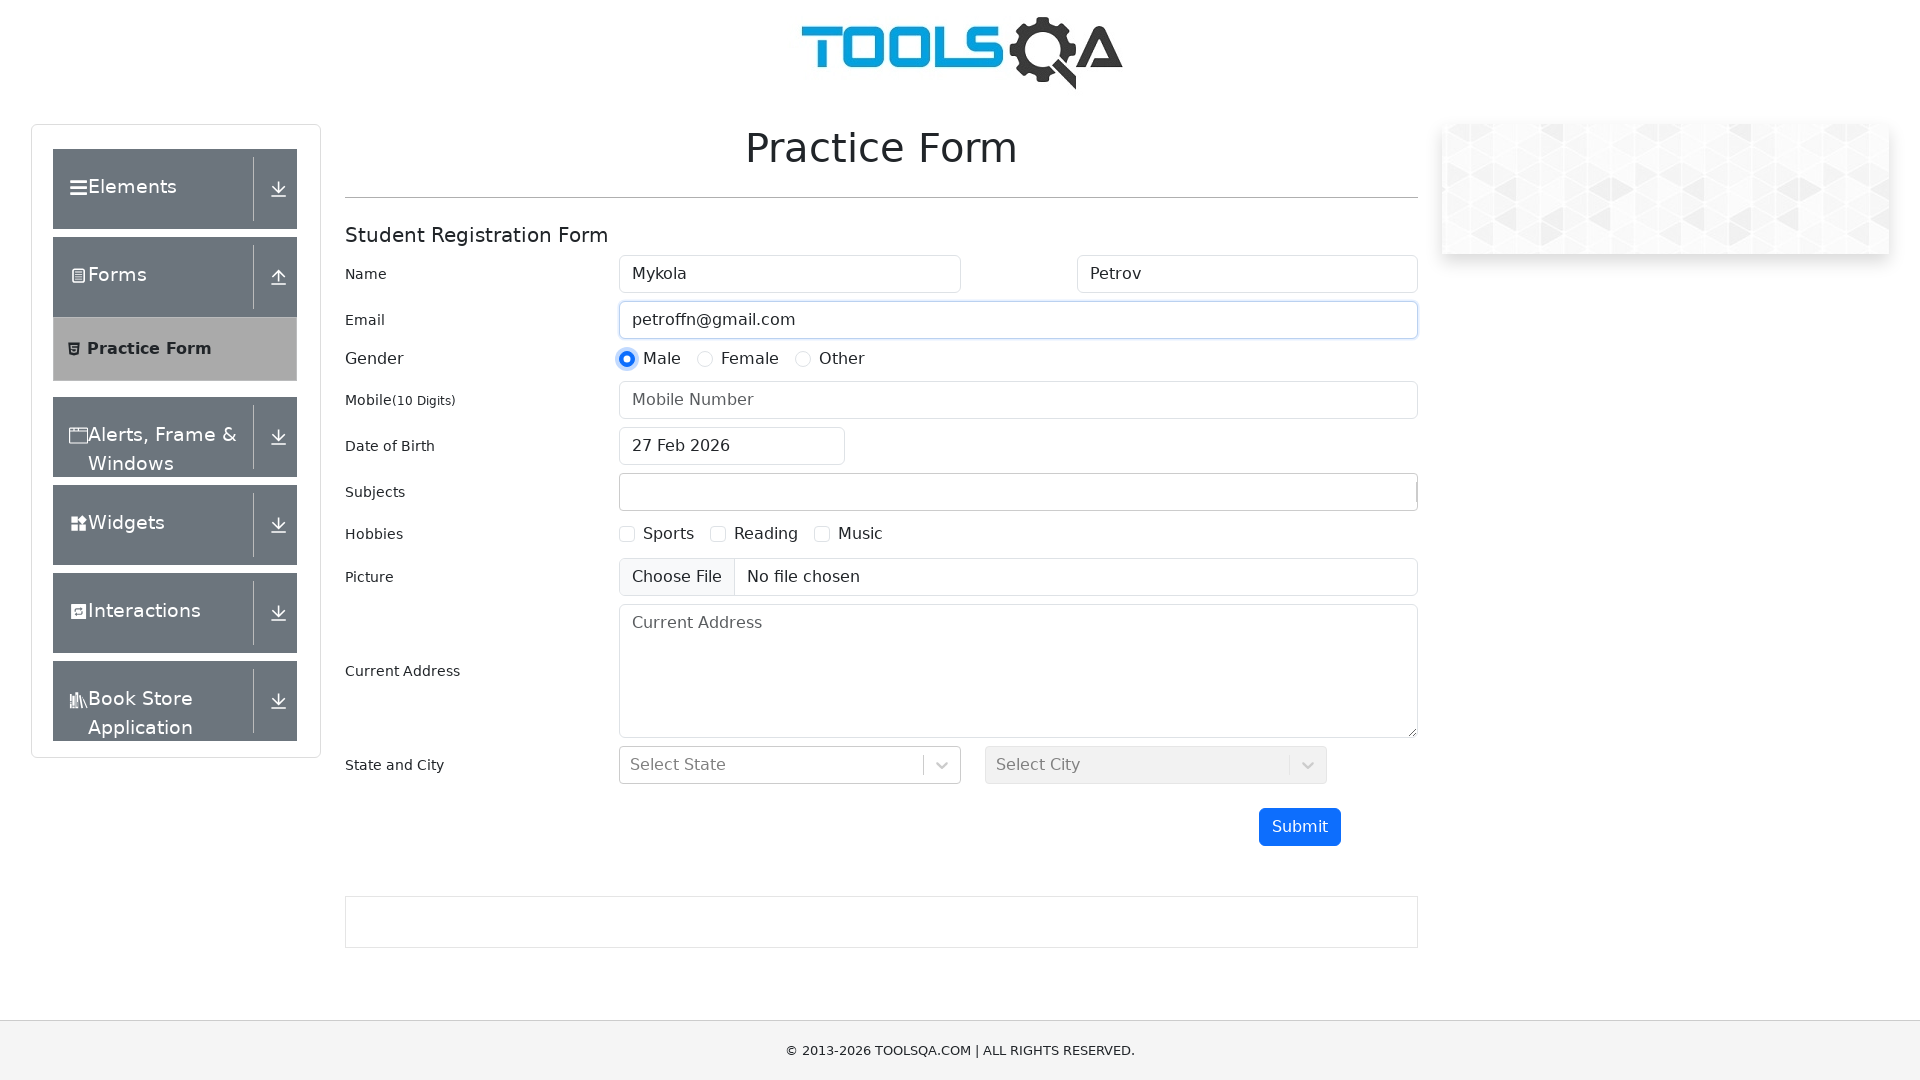

Filled Phone Number field with '0661324657' on input#userNumber
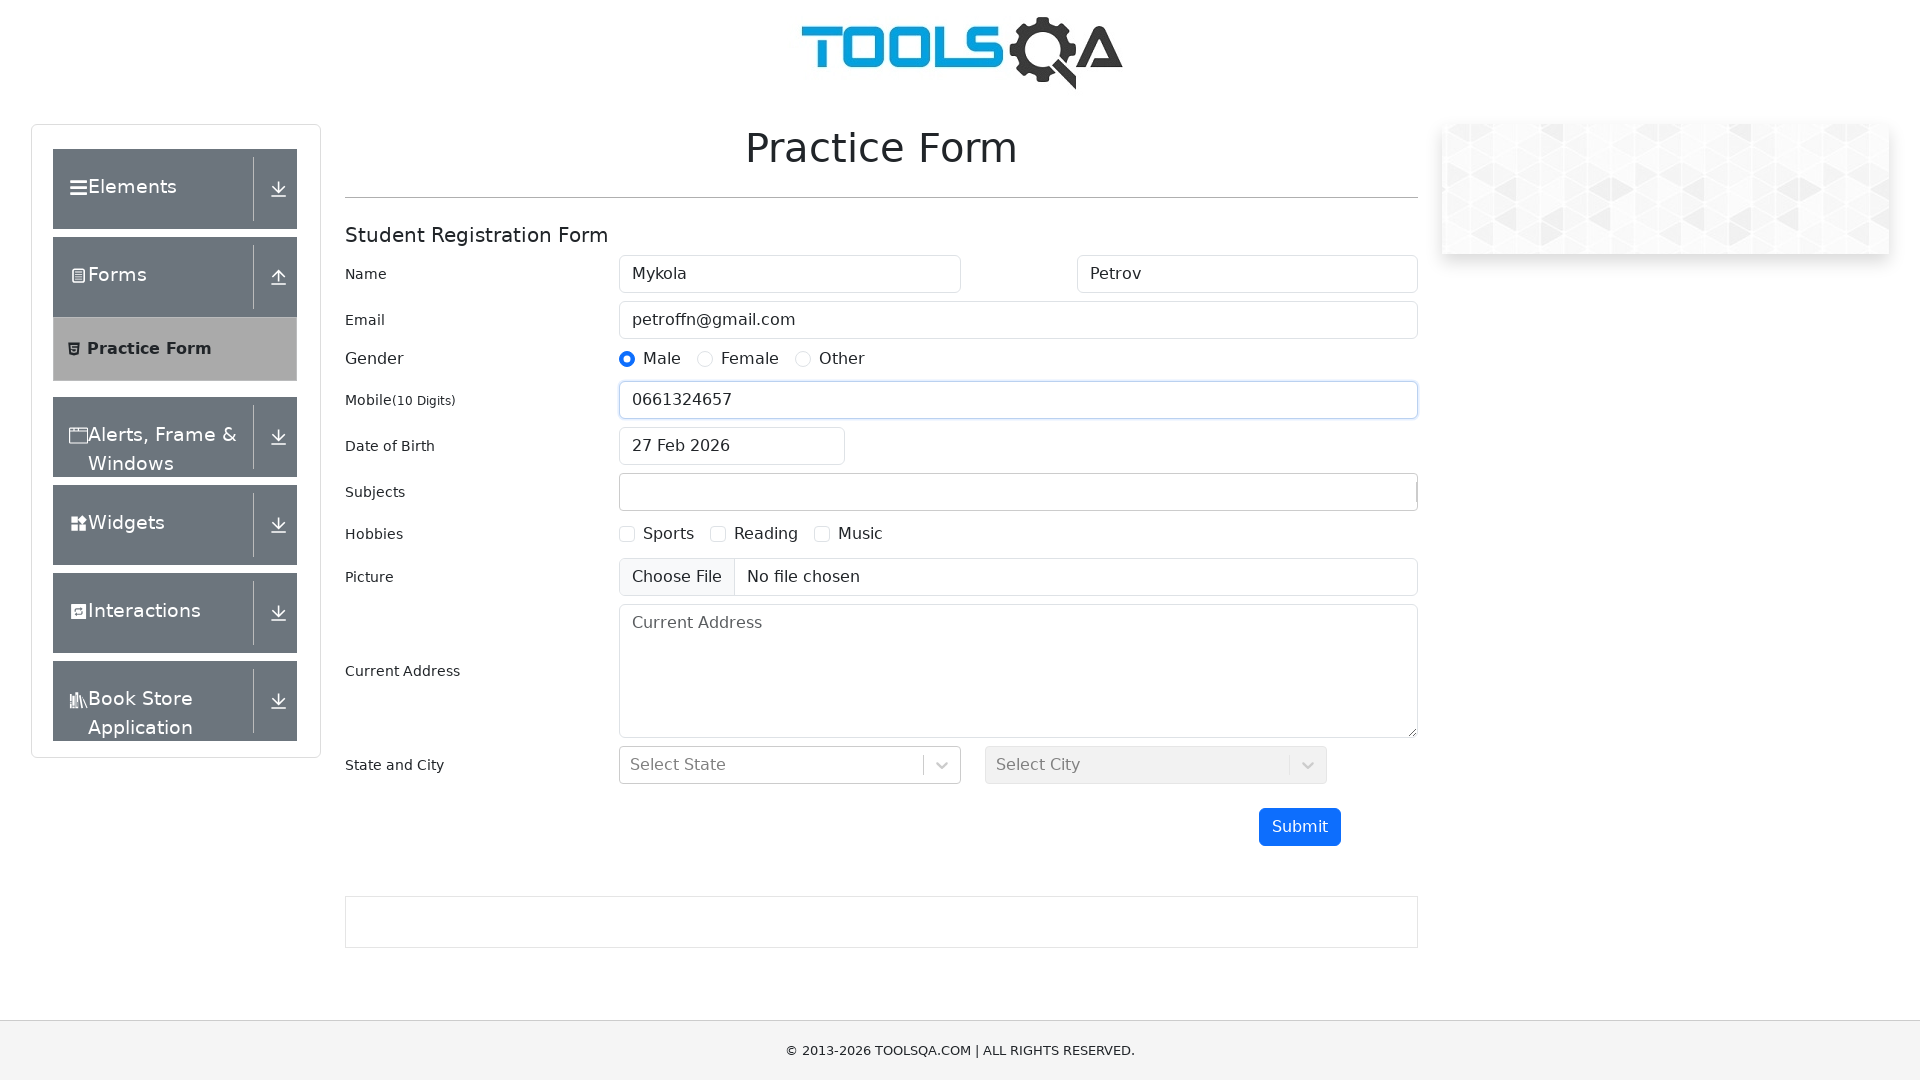

Clicked Date of Birth input field at (732, 446) on #dateOfBirthInput
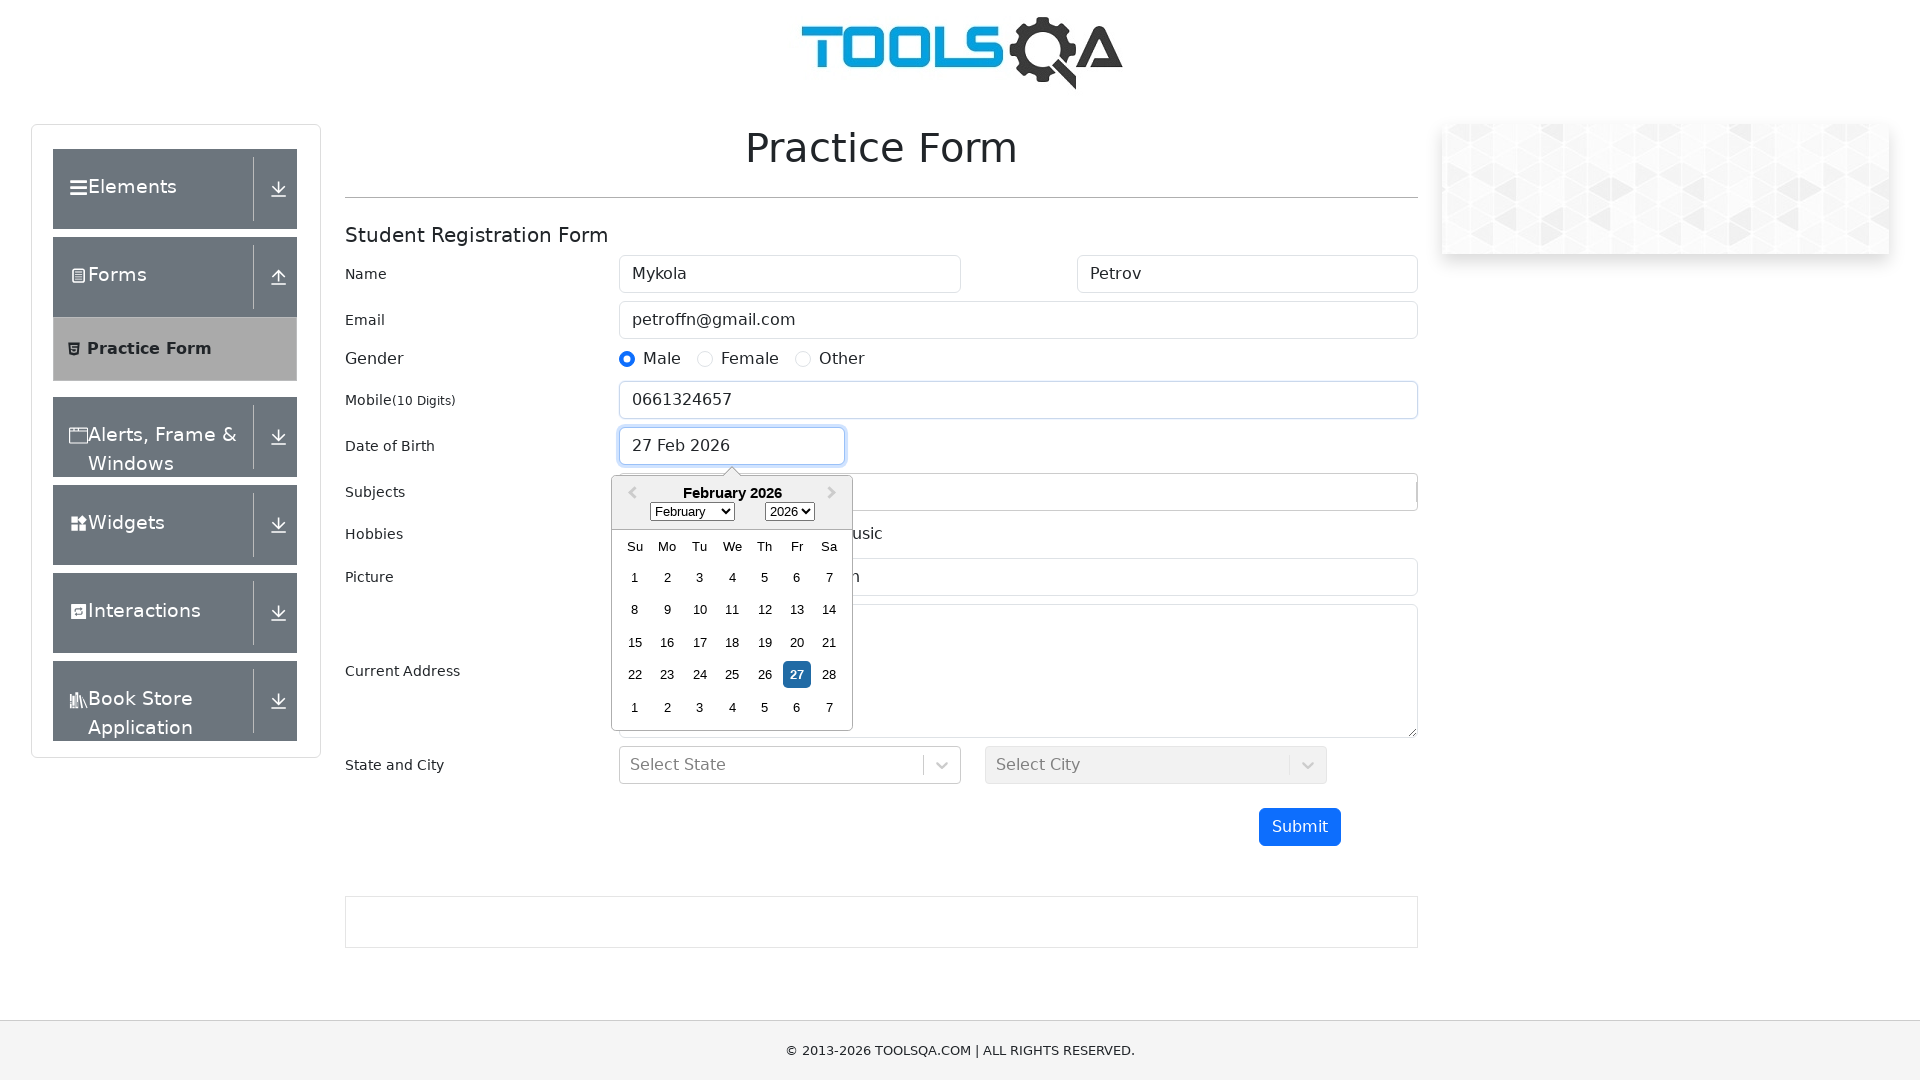

Selected June from month dropdown on select.react-datepicker__month-select
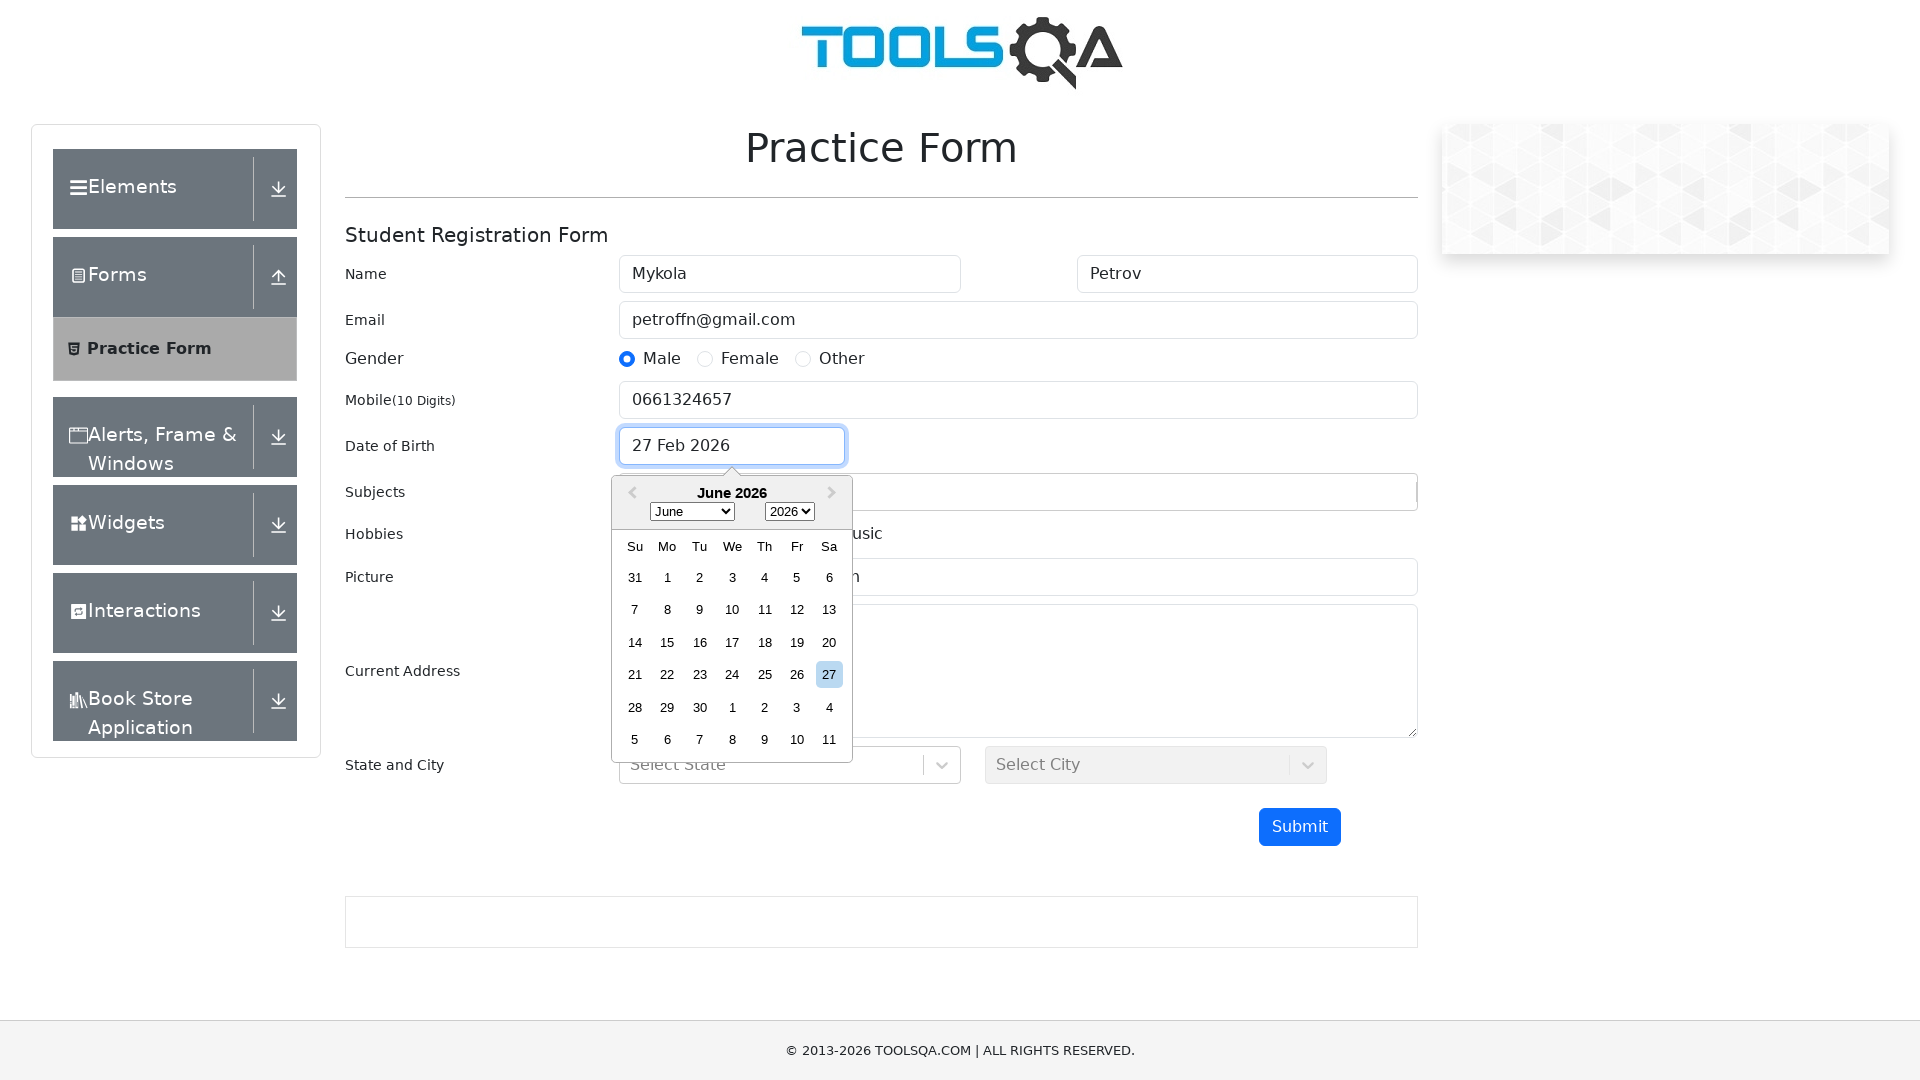

Selected day 15 from date picker at (667, 642) on div.react-datepicker__day--015:not(.react-datepicker__day--outside-month)
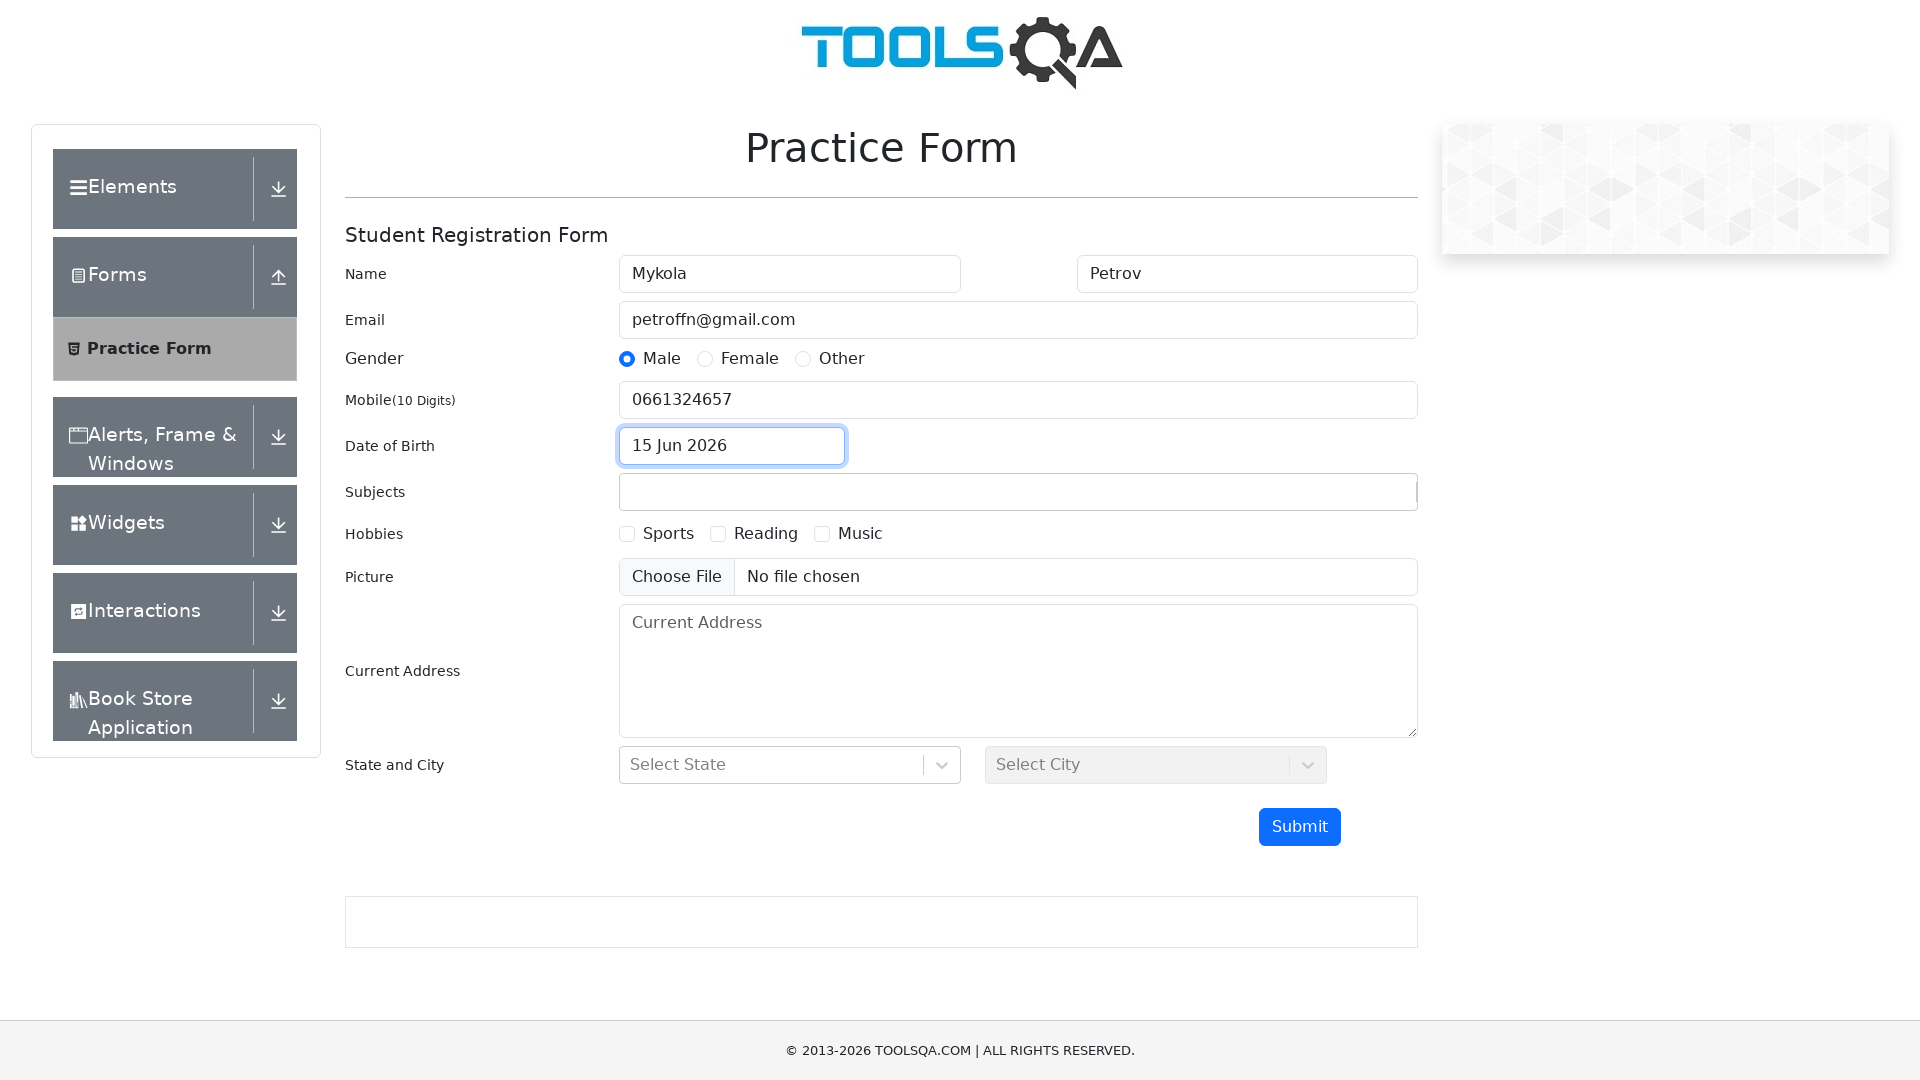

Selected Sports checkbox for hobbies at (669, 534) on label[for="hobbies-checkbox-1"]
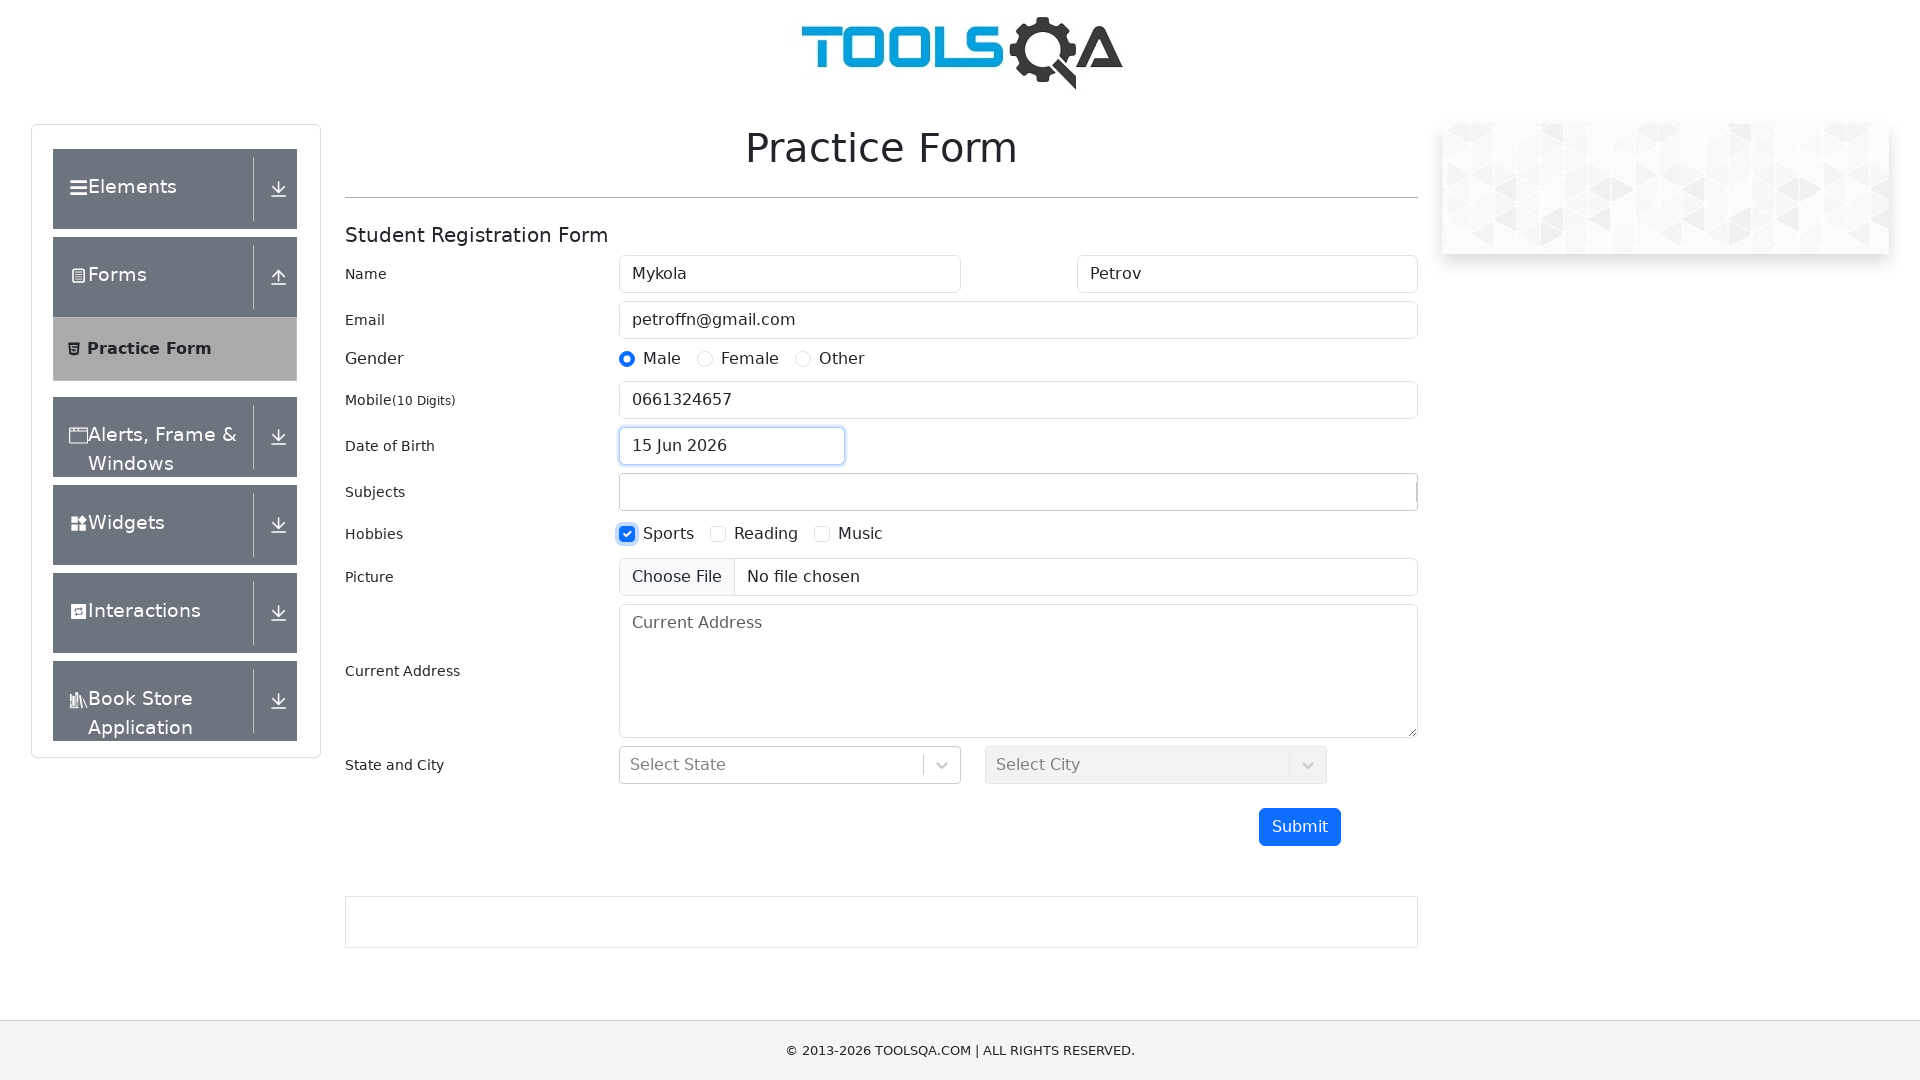

Filled Current Address field with Ukrainian address on textarea[placeholder="Current Address"]
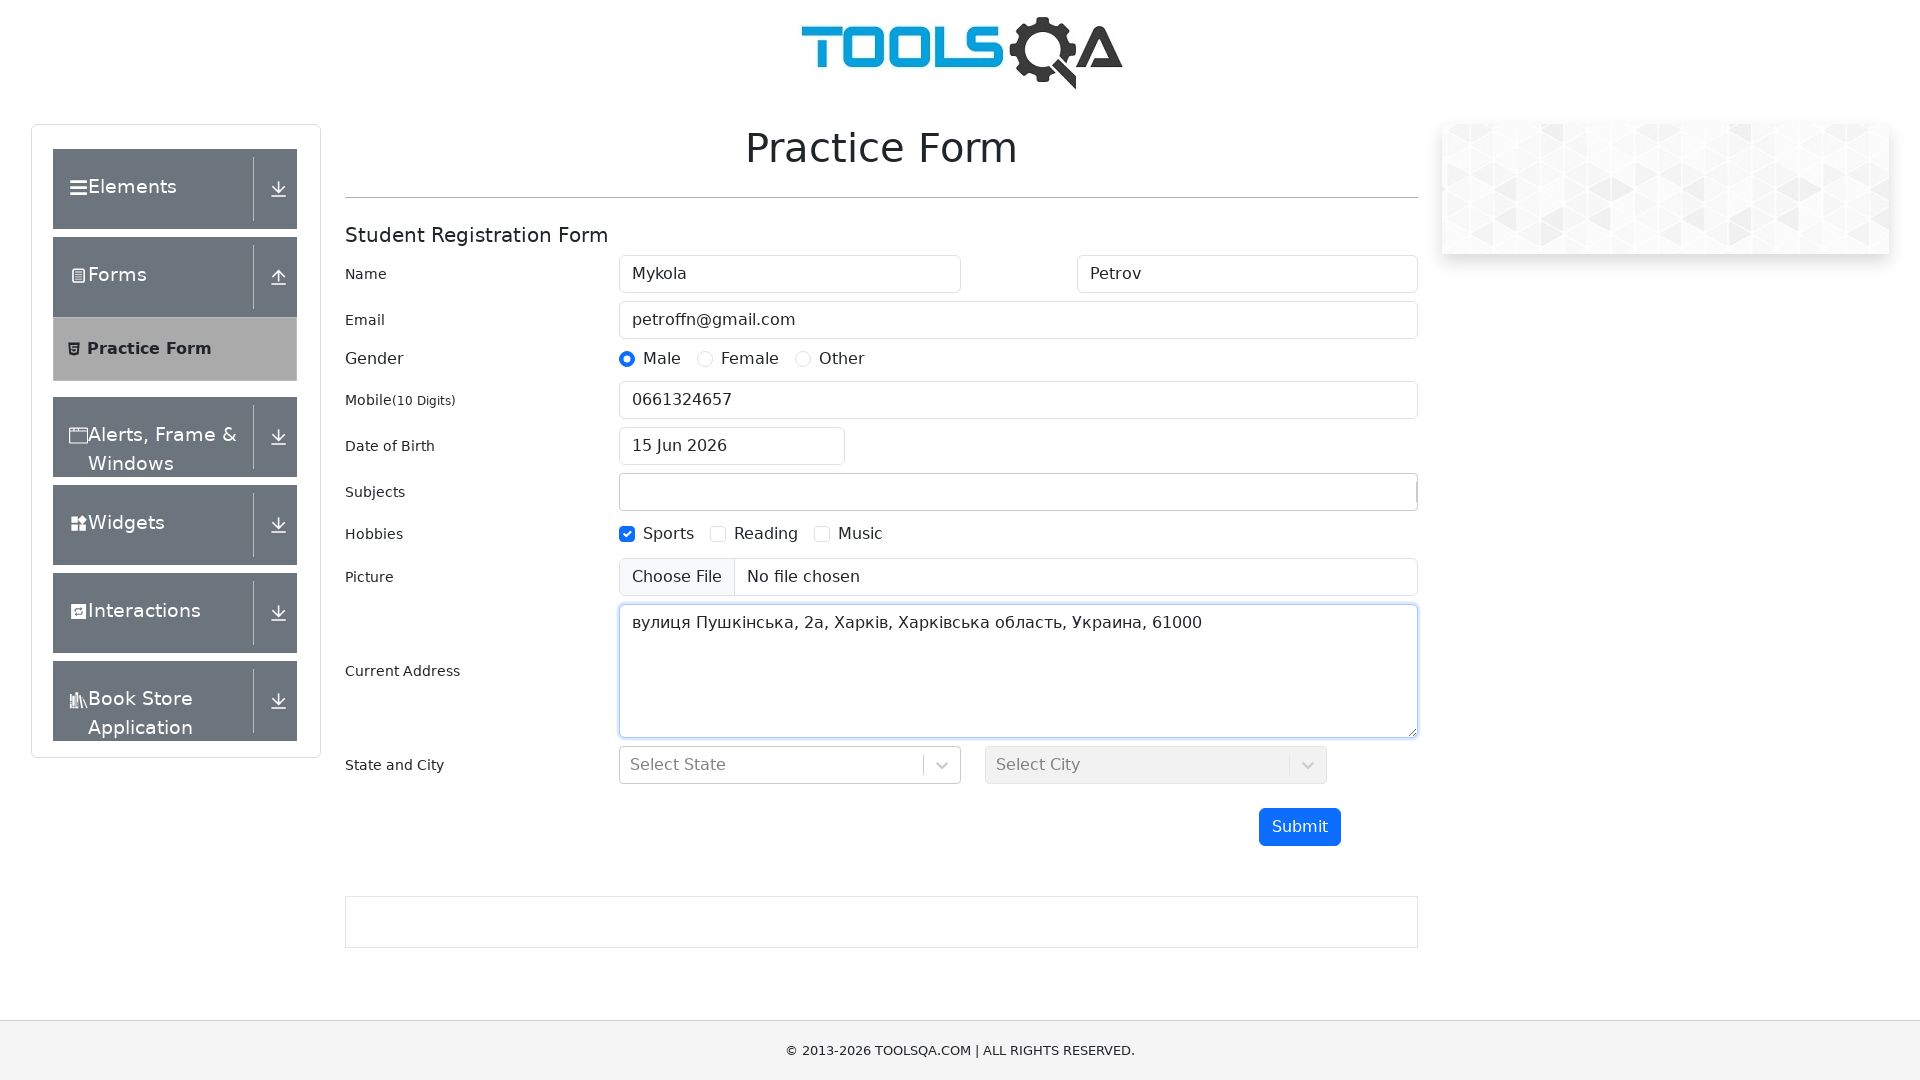

Clicked Submit button to submit the registration form at (1300, 827) on button#submit
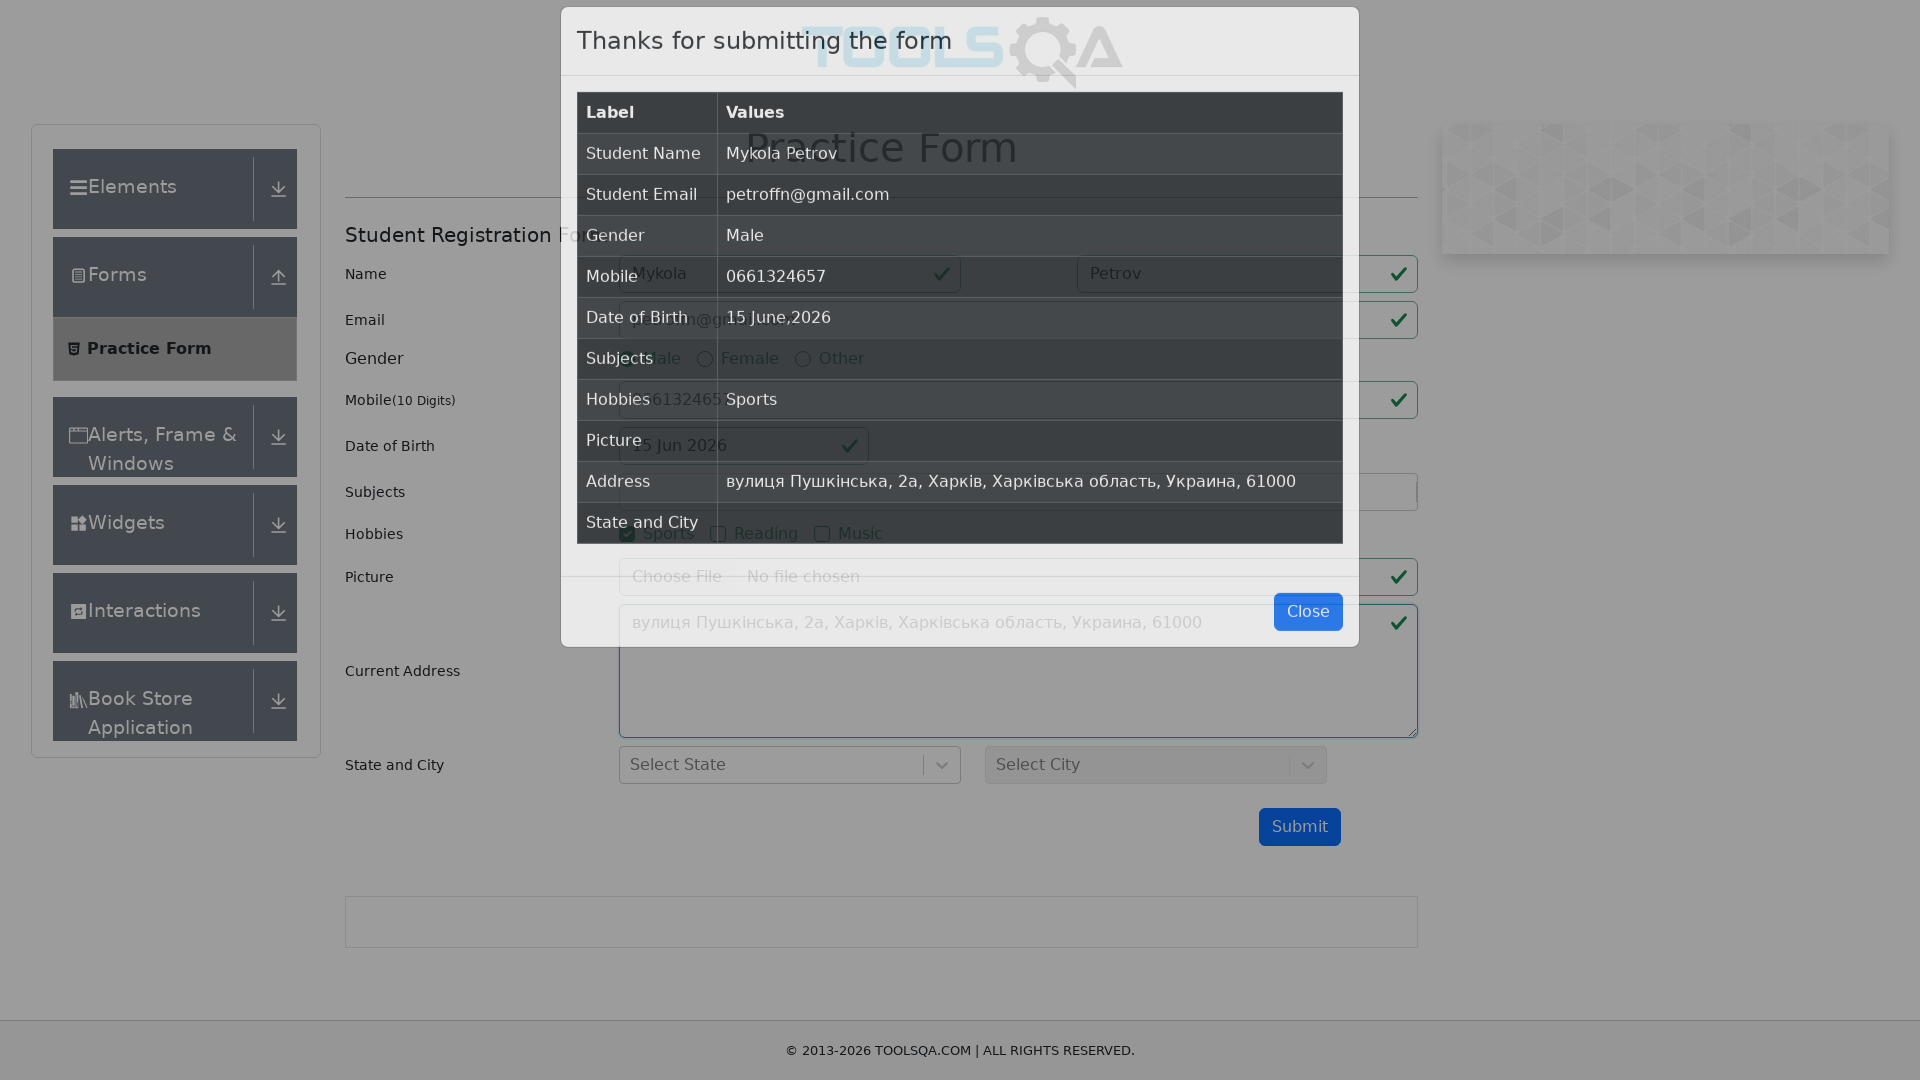

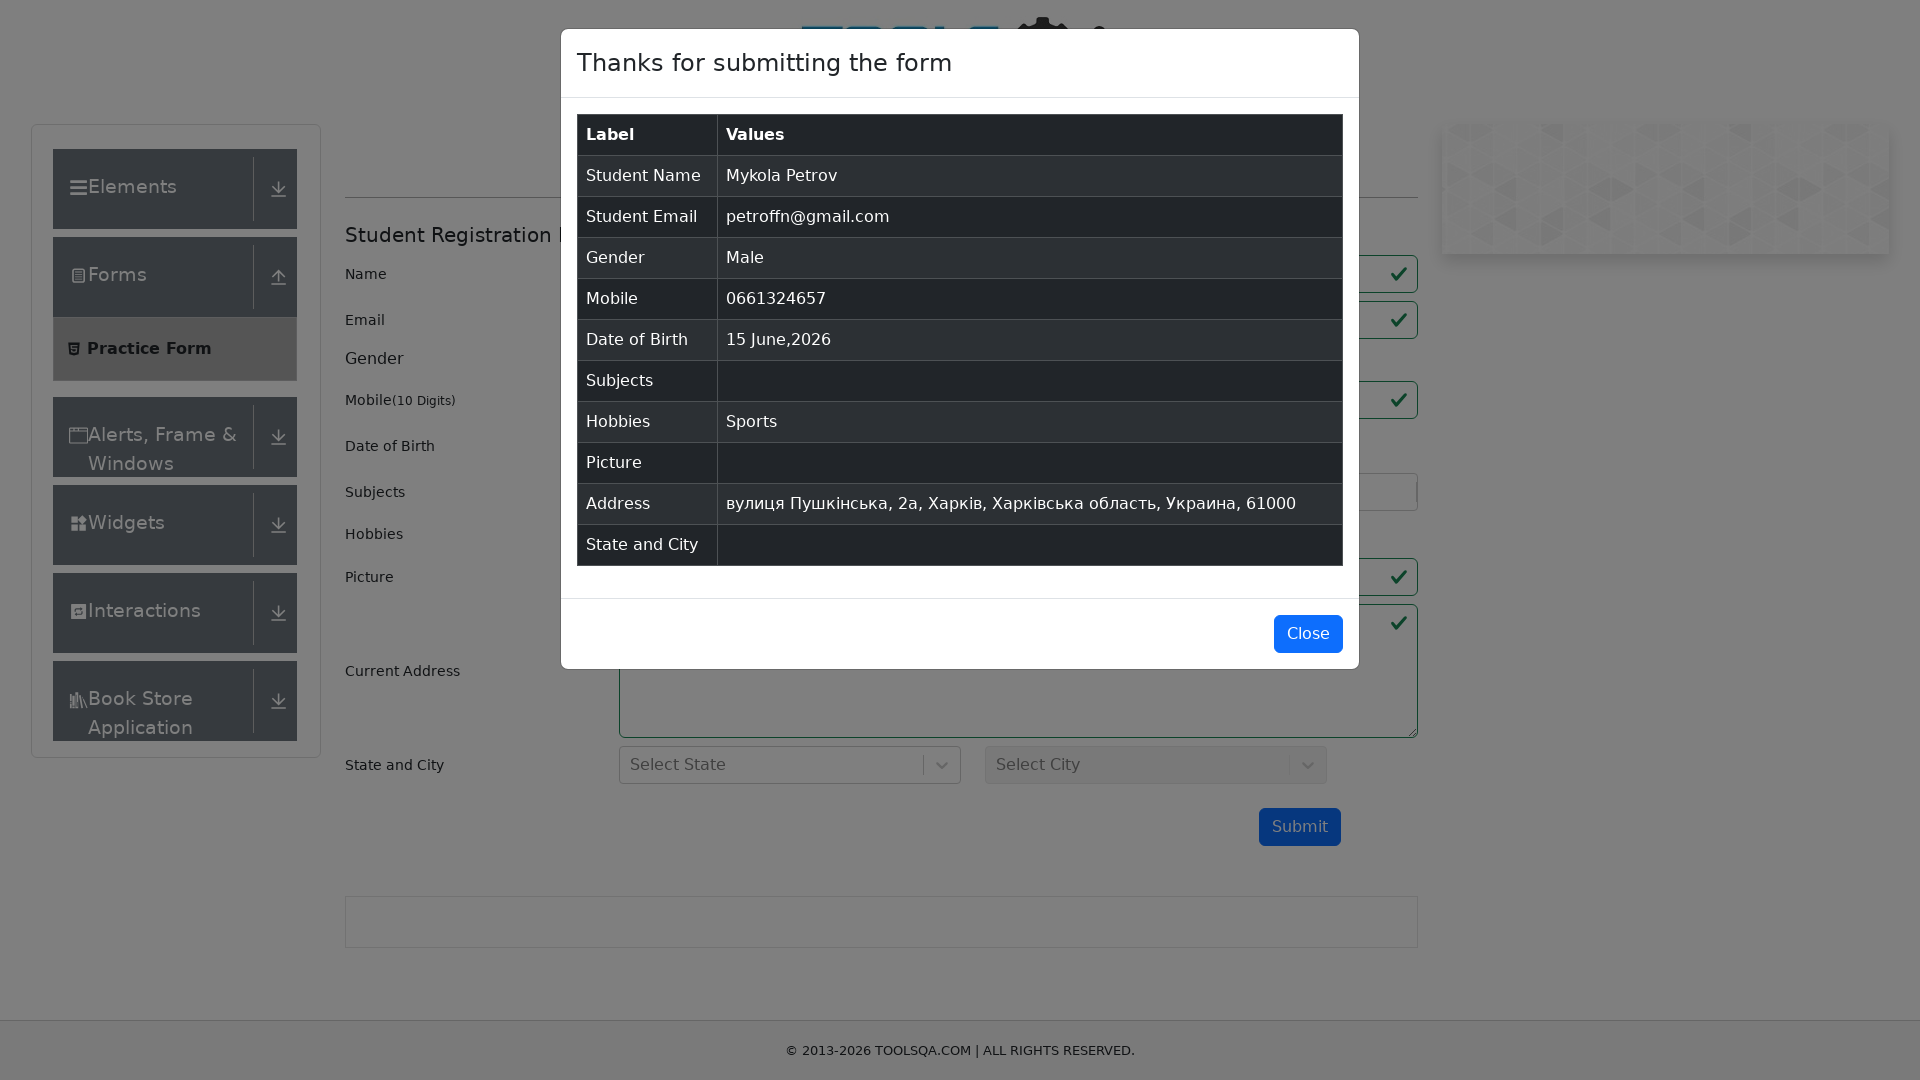